Tests link navigation by counting links in different page sections, opening footer links in new tabs, and switching between tabs to verify page titles

Starting URL: https://rahulshettyacademy.com/AutomationPractice/

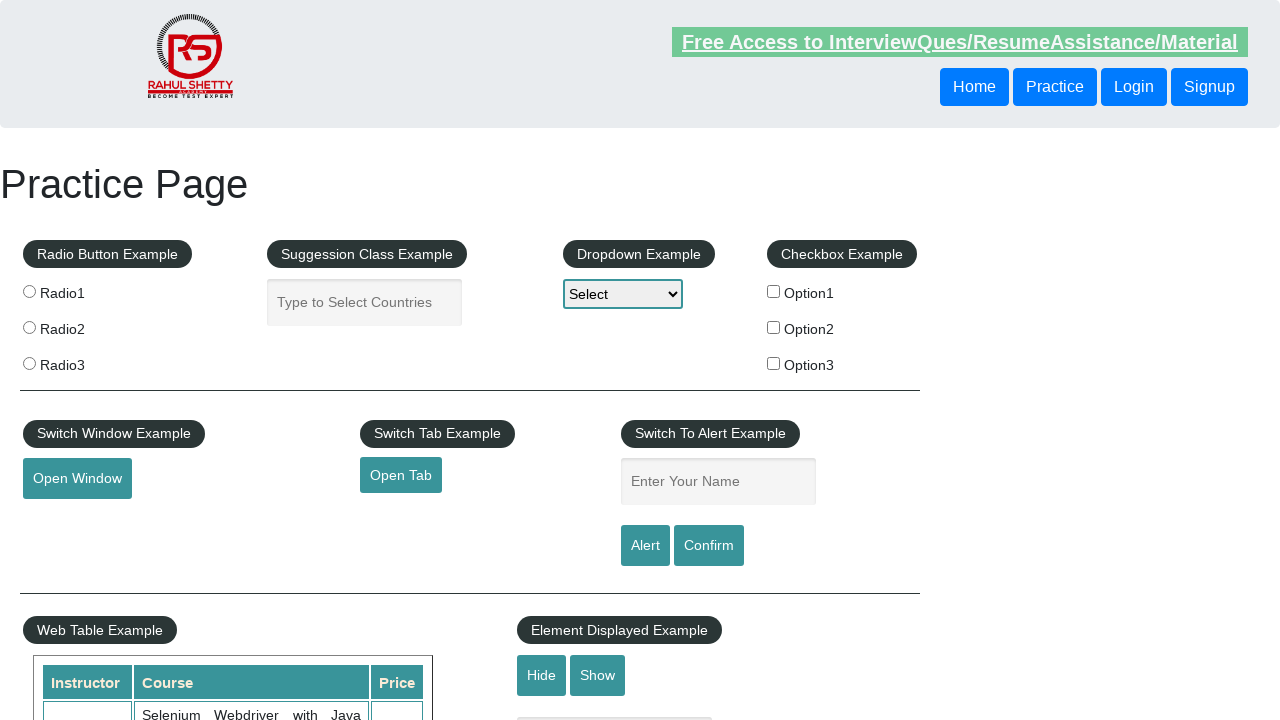

Counted total links on page: 27
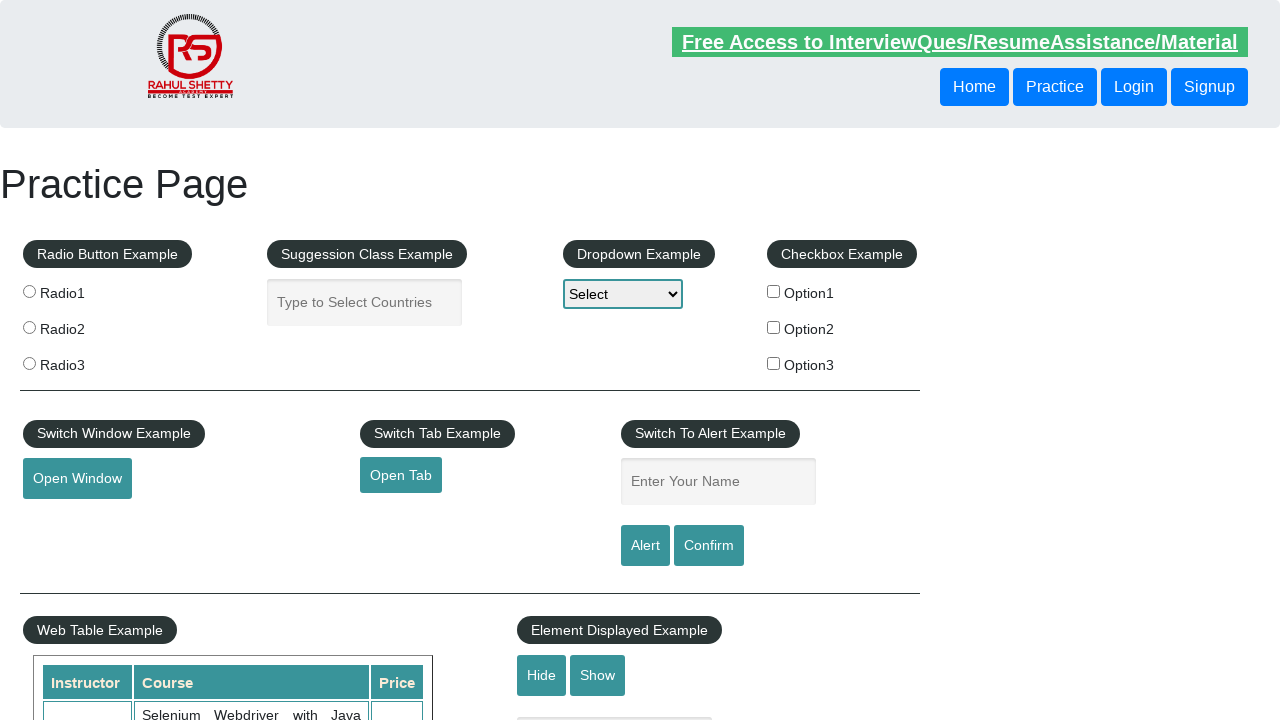

Located footer section with id 'gf-BIG'
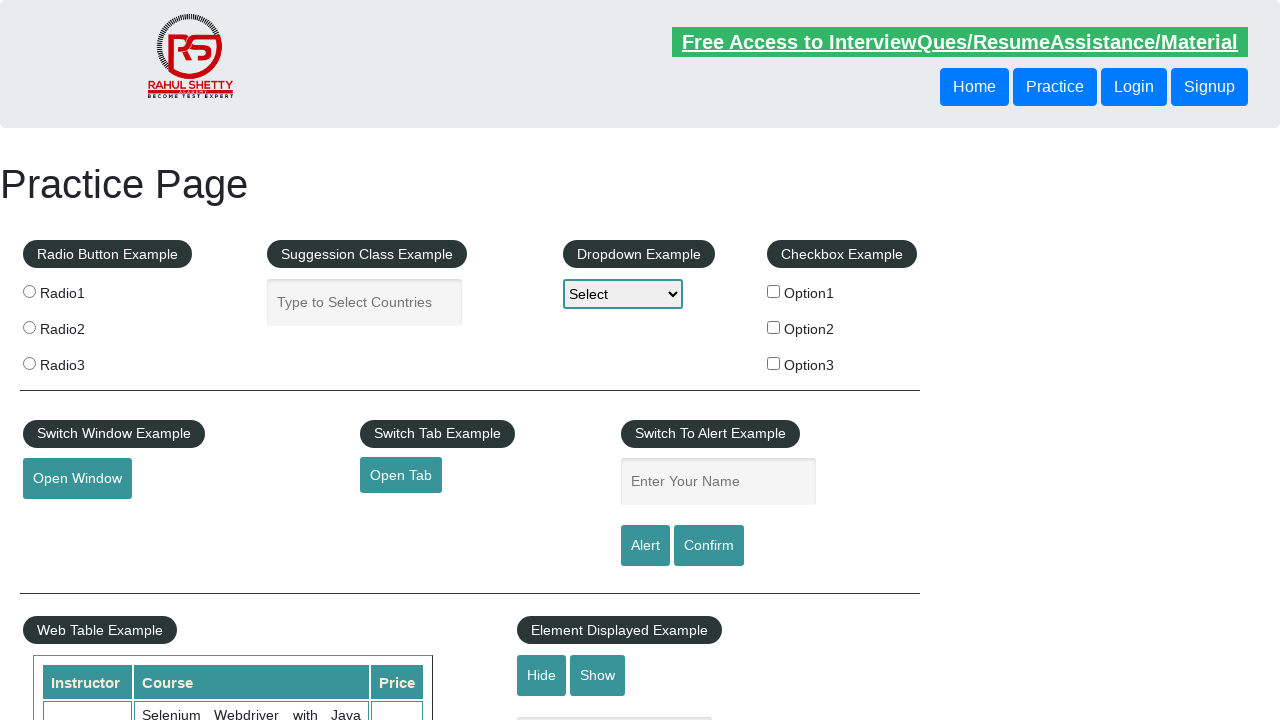

Counted links in footer section: 20
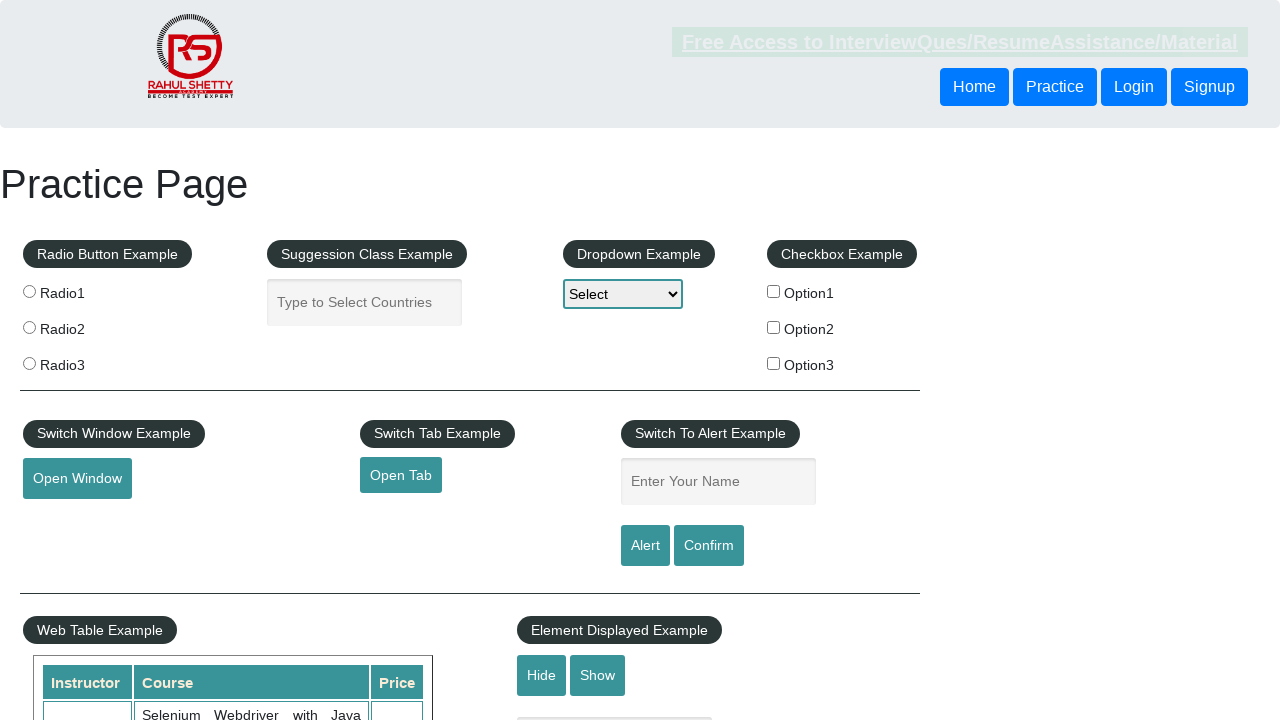

Located first column in footer section
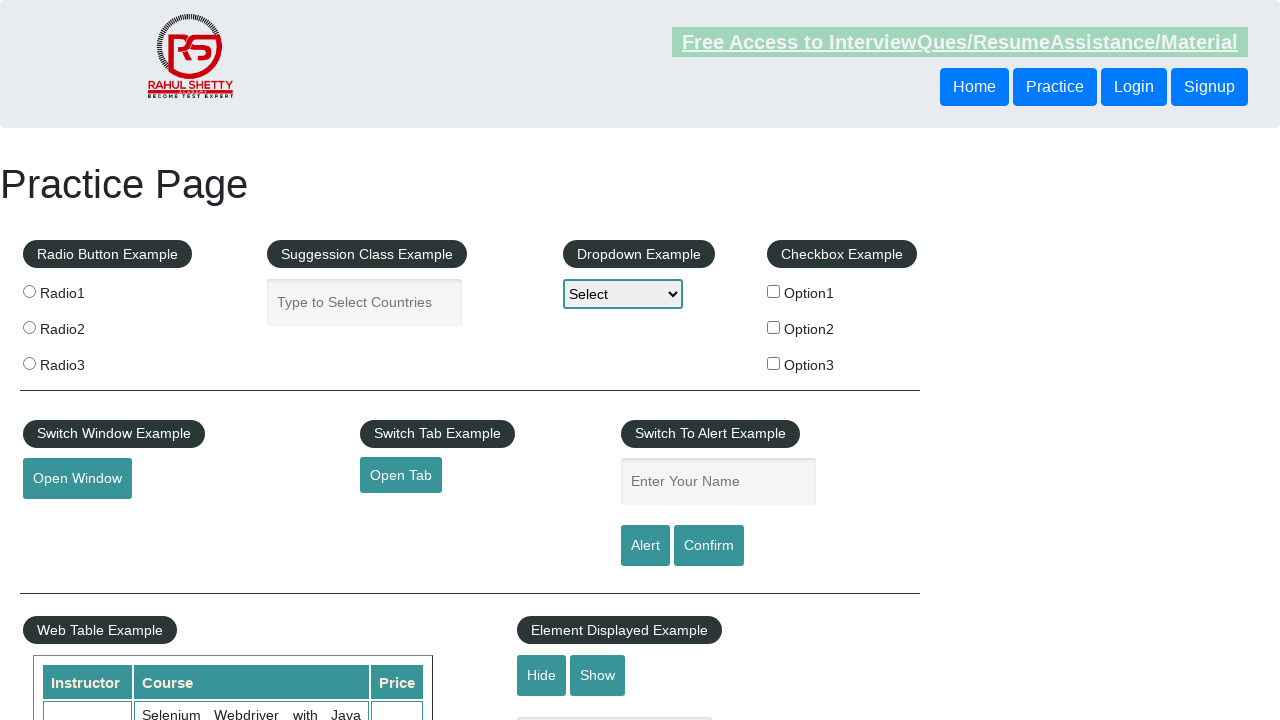

Counted links in first footer column: 0
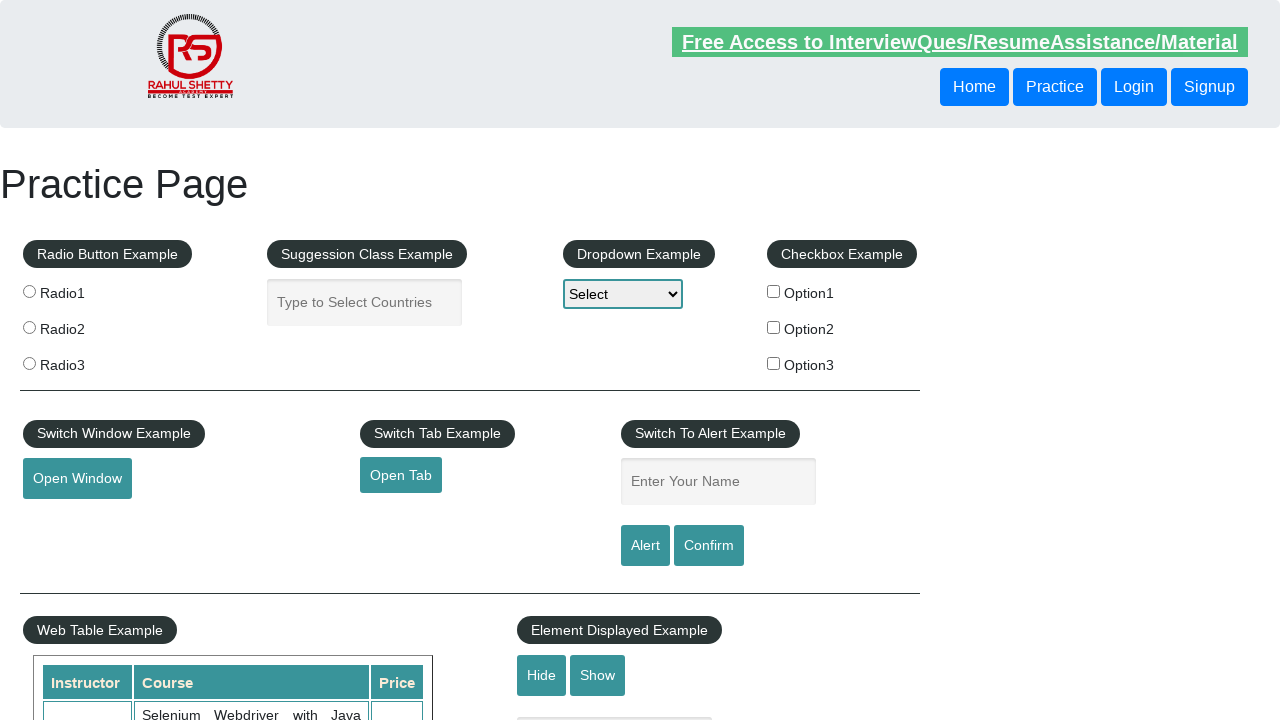

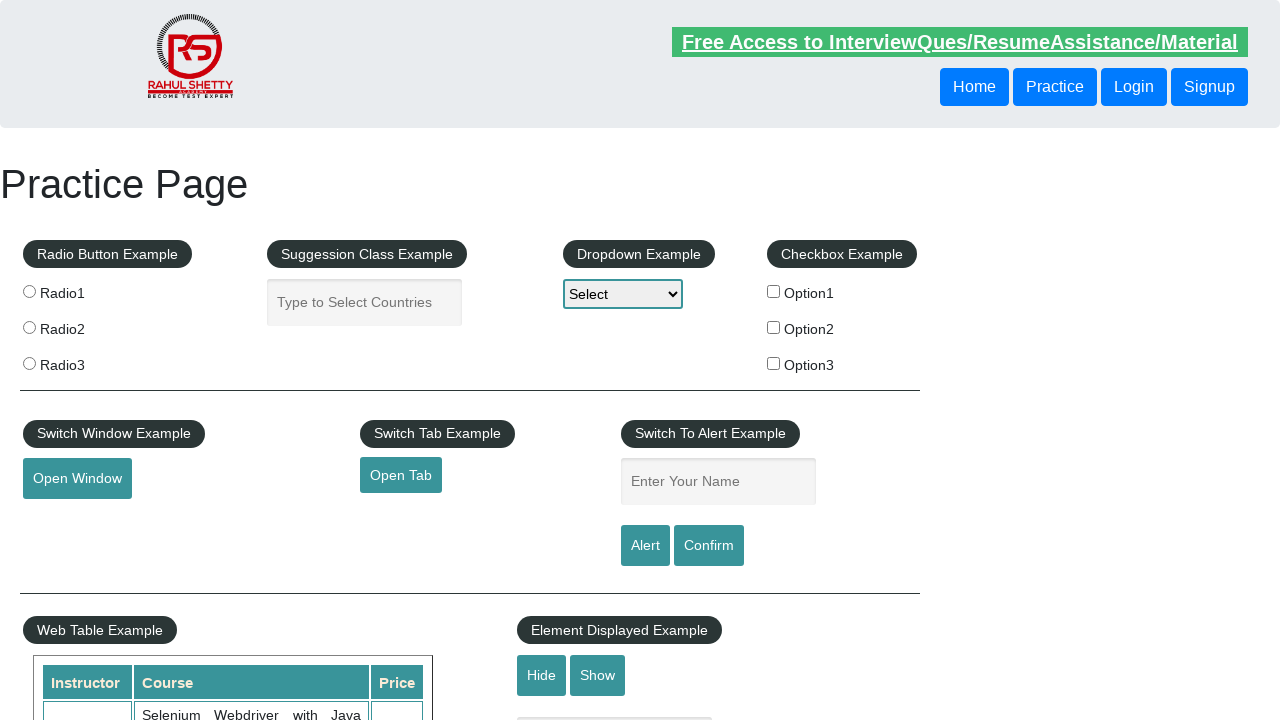